Tests scrolling functionality by scrolling to a specific element on the page

Starting URL: https://automationfc.github.io/basic-form/index.html

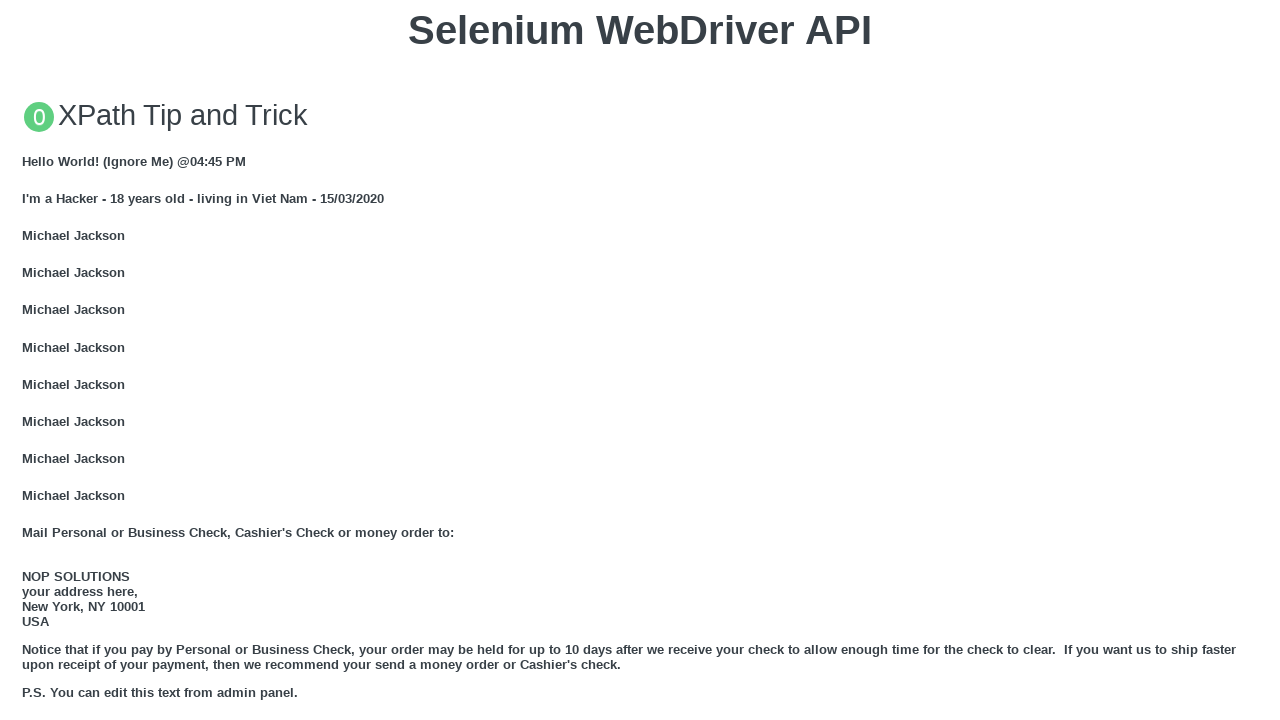

Waited for page to load (1000ms timeout)
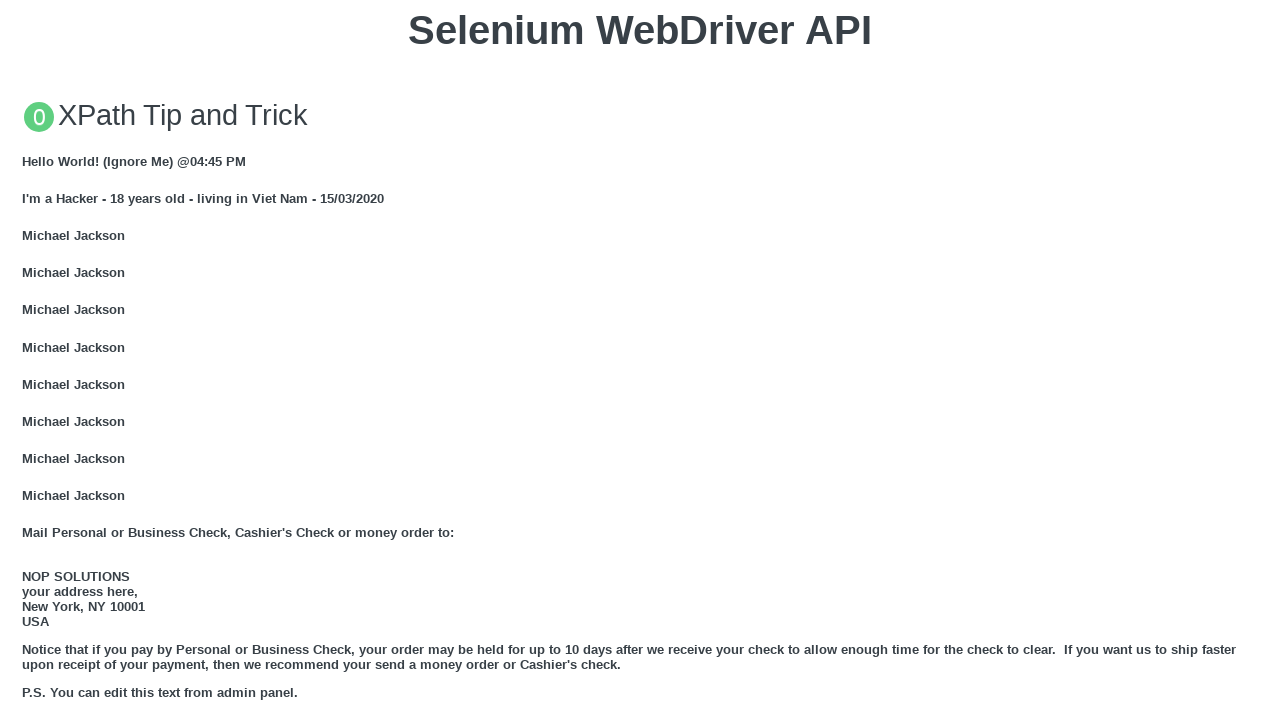

Located 'Your profile' legend element
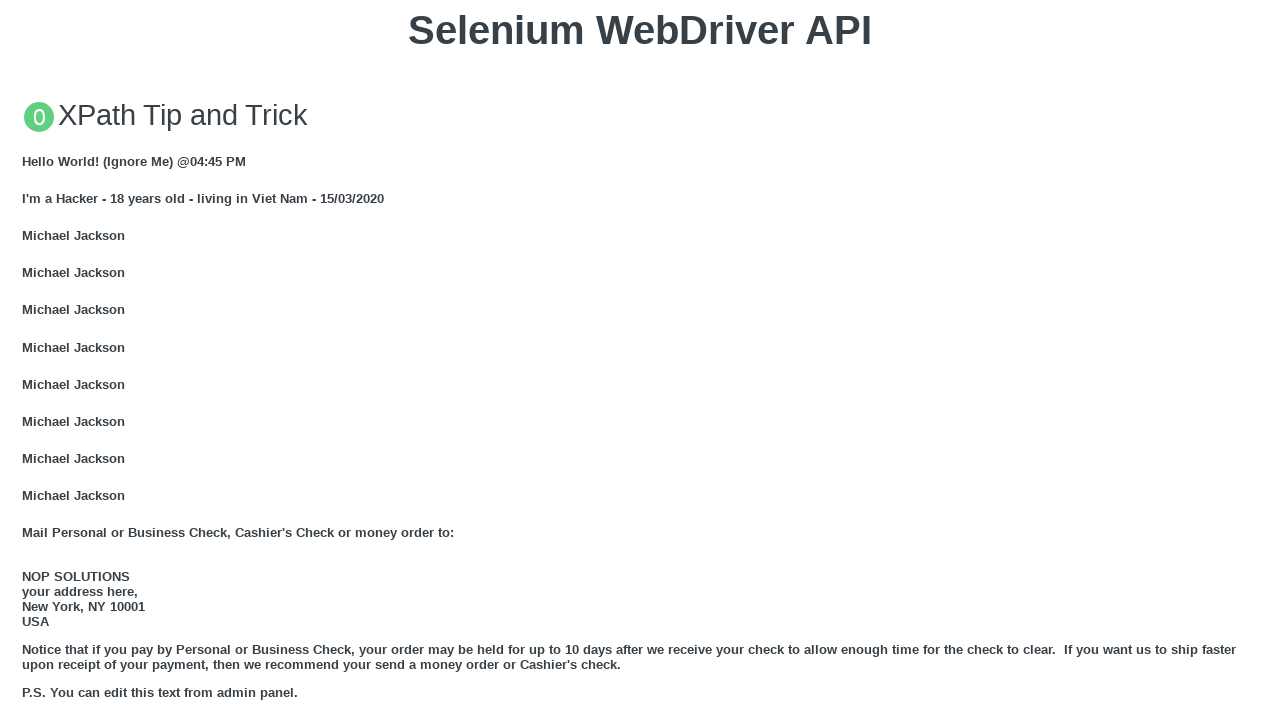

Scrolled 'Your profile' element into view
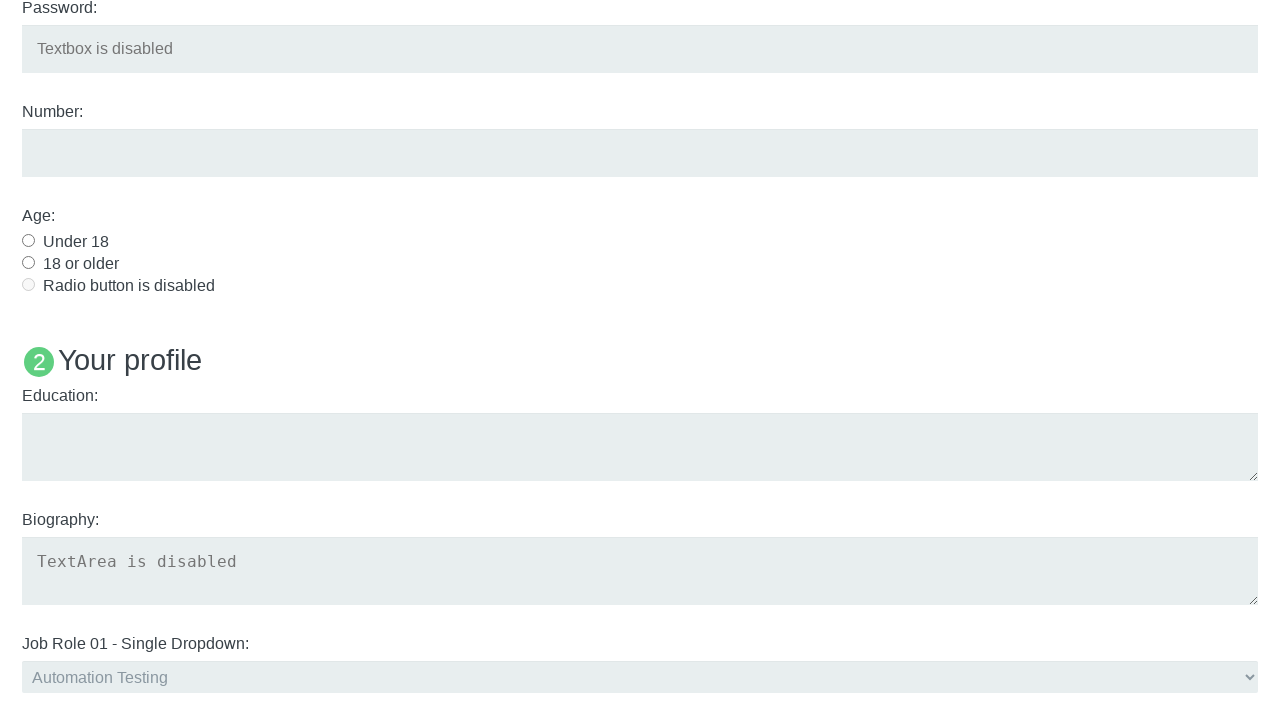

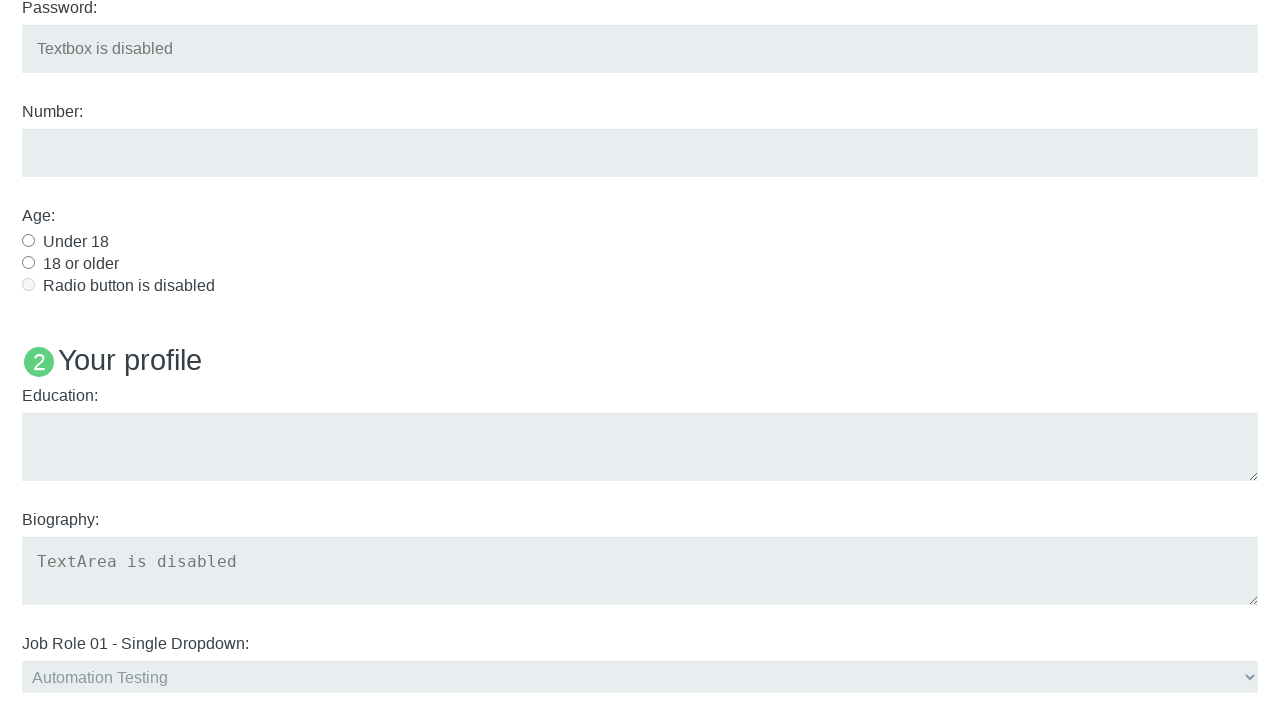